Tests frame handling by interacting with multiple frames and nested iframes, filling text fields in each frame and clicking a radio button in an inner iframe

Starting URL: https://ui.vision/demo/webtest/frames/

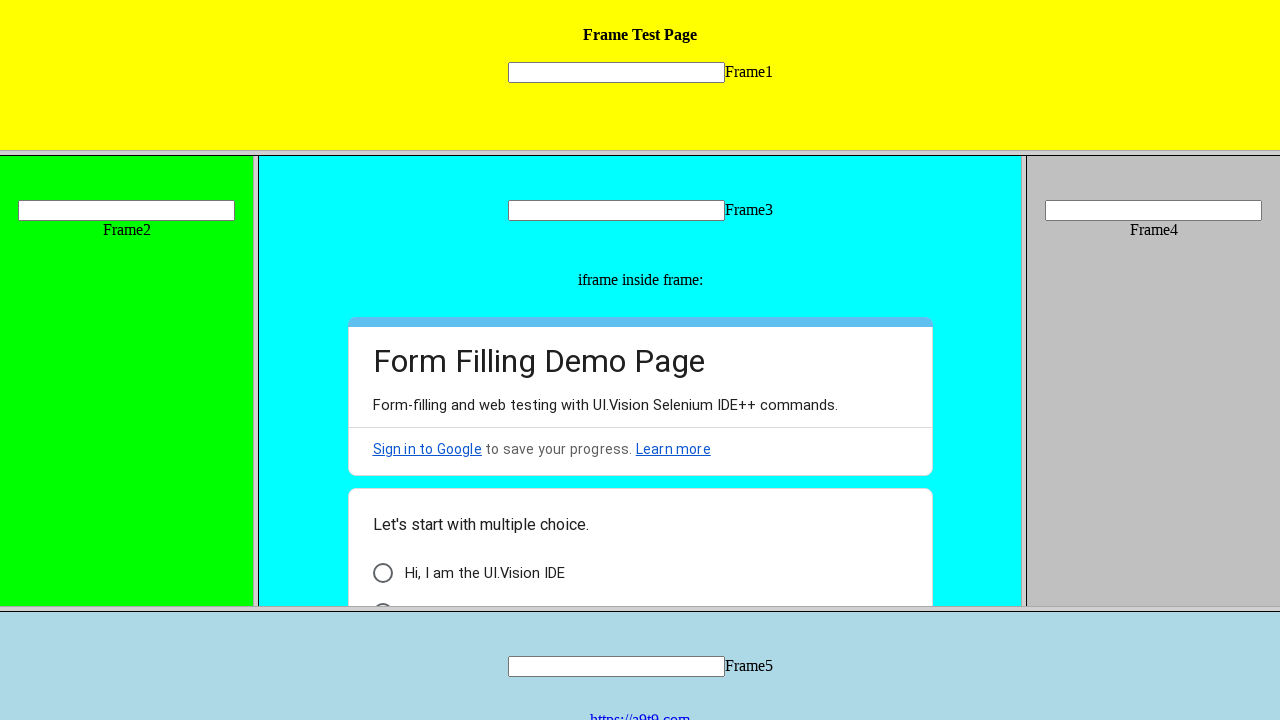

Located Frame1 with src='frame_1.html'
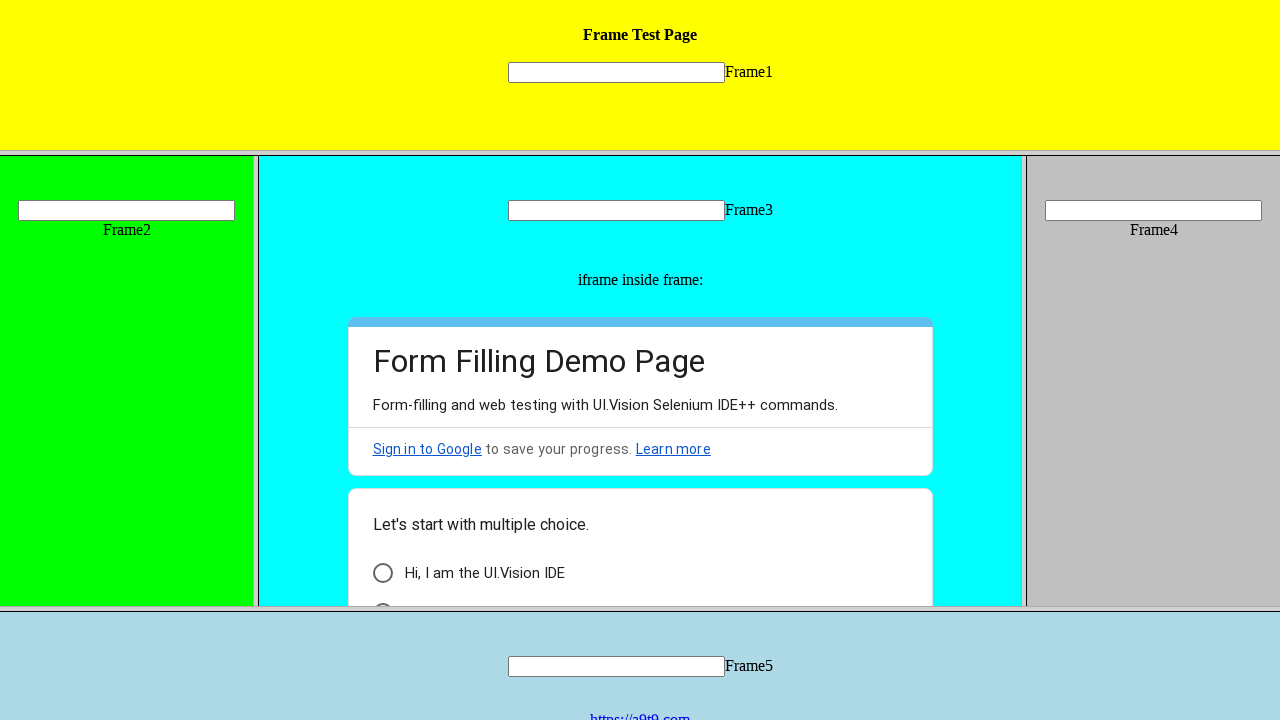

Filled text field in Frame1 with 'Welcome' on frame[src='frame_1.html'] >> internal:control=enter-frame >> input[name='mytext1
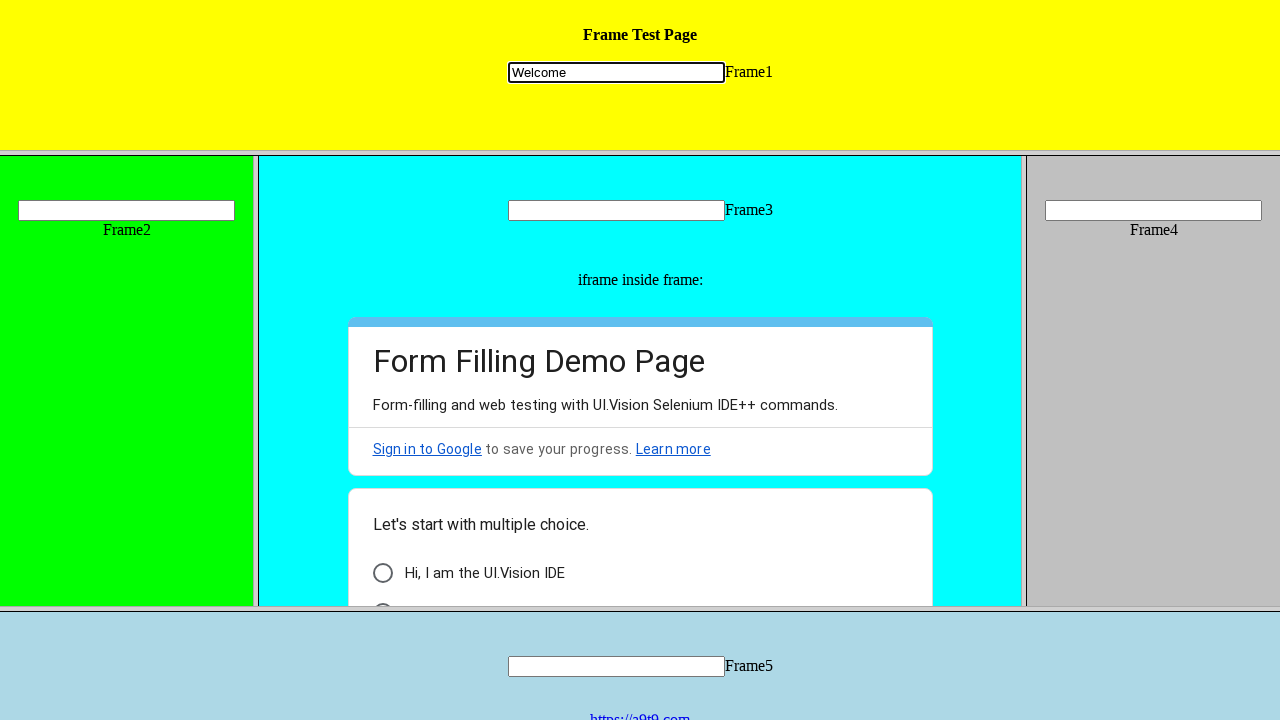

Located Frame2 with src='frame_2.html'
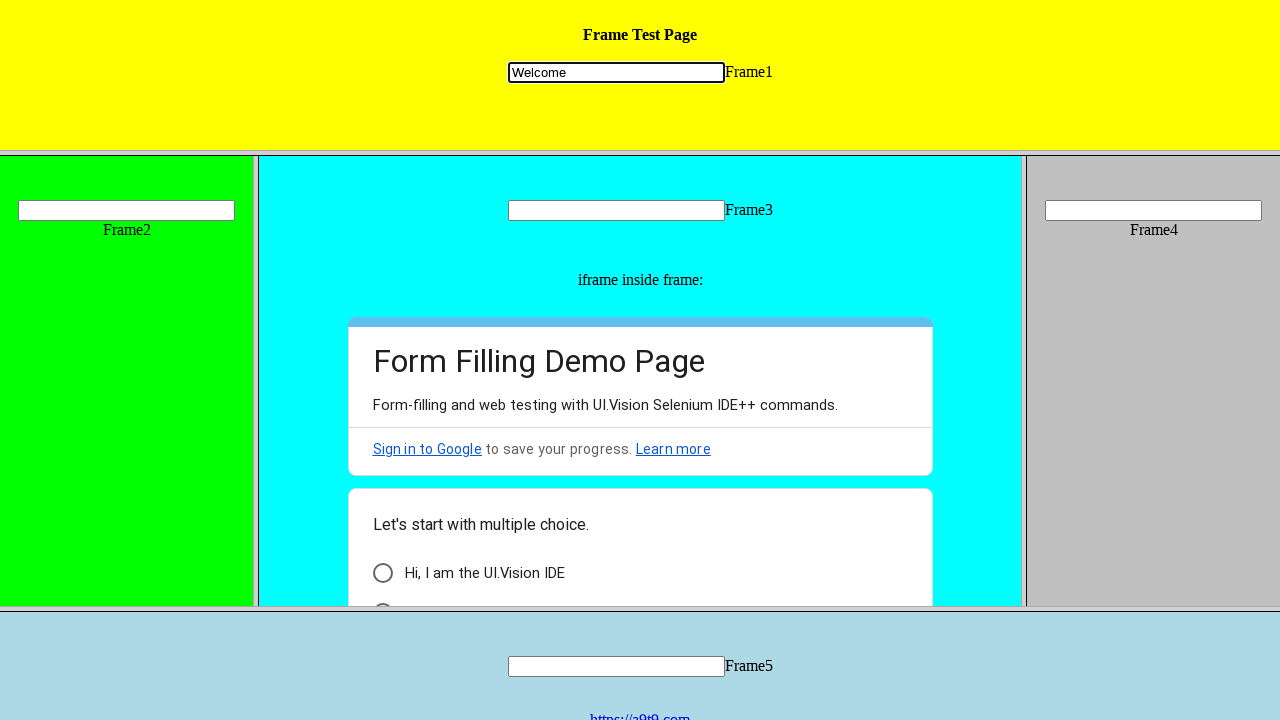

Filled text field in Frame2 with 'hey there' on frame[src='frame_2.html'] >> internal:control=enter-frame >> input[name='mytext2
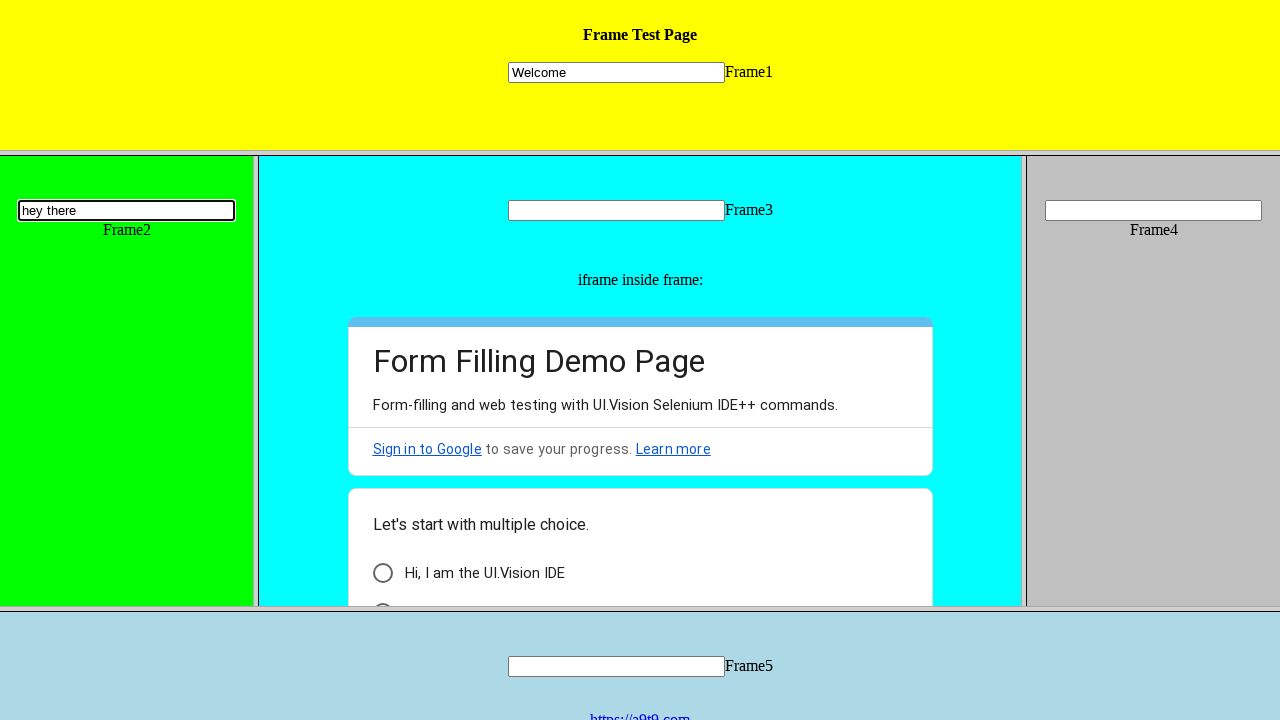

Located Frame3 with src='frame_3.html'
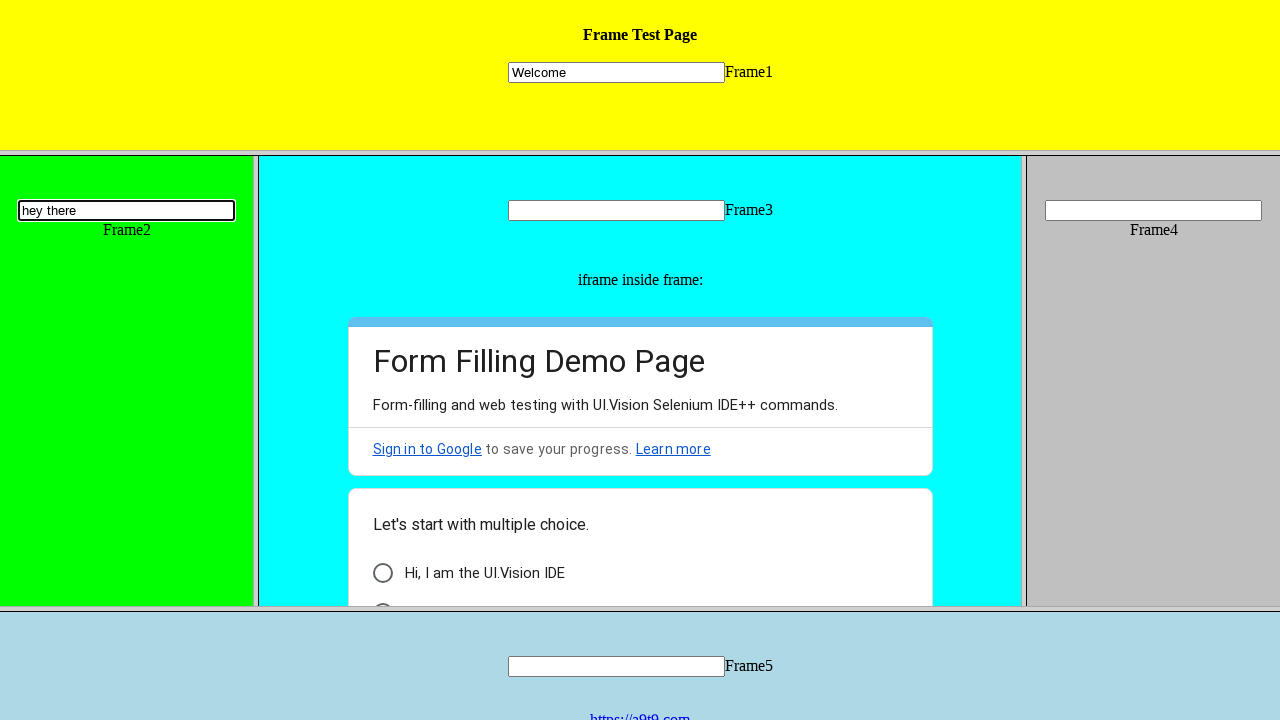

Filled text field in Frame3 with 'java' on frame[src='frame_3.html'] >> internal:control=enter-frame >> input[name='mytext3
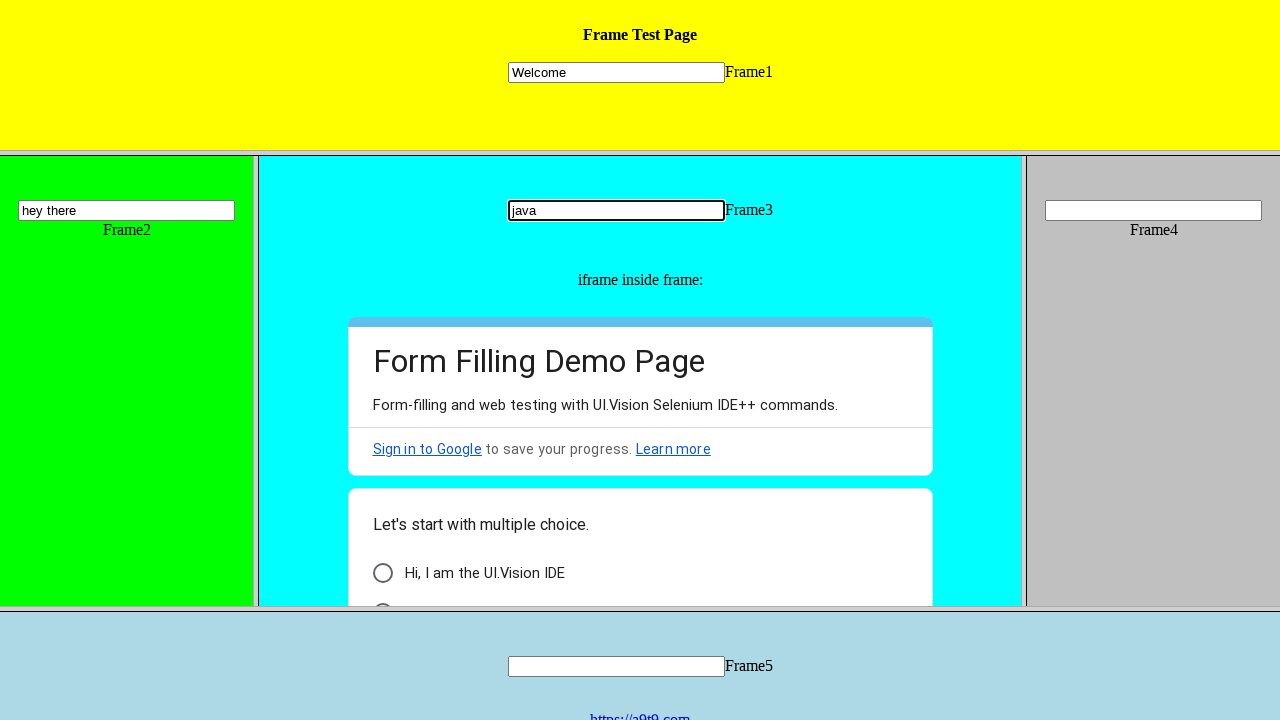

Located inner iframe within Frame3
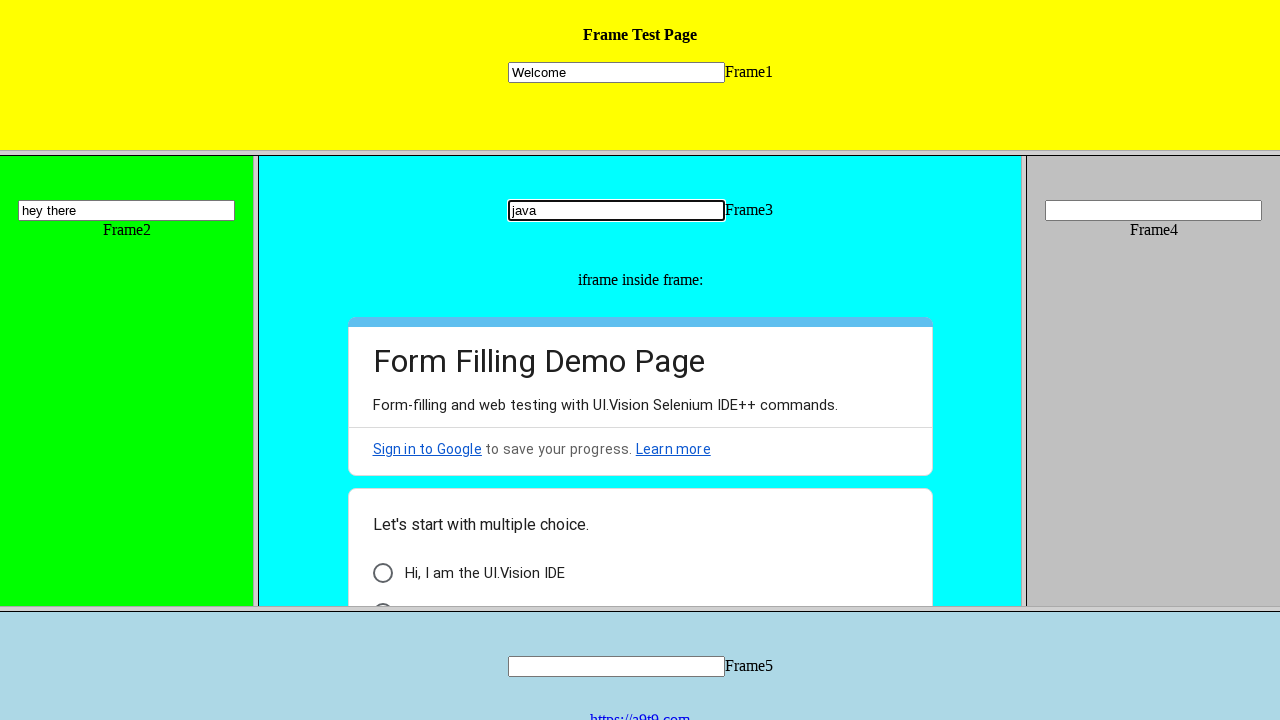

Clicked radio button in inner iframe at (382, 596) on frame[src='frame_3.html'] >> internal:control=enter-frame >> iframe >> nth=0 >> 
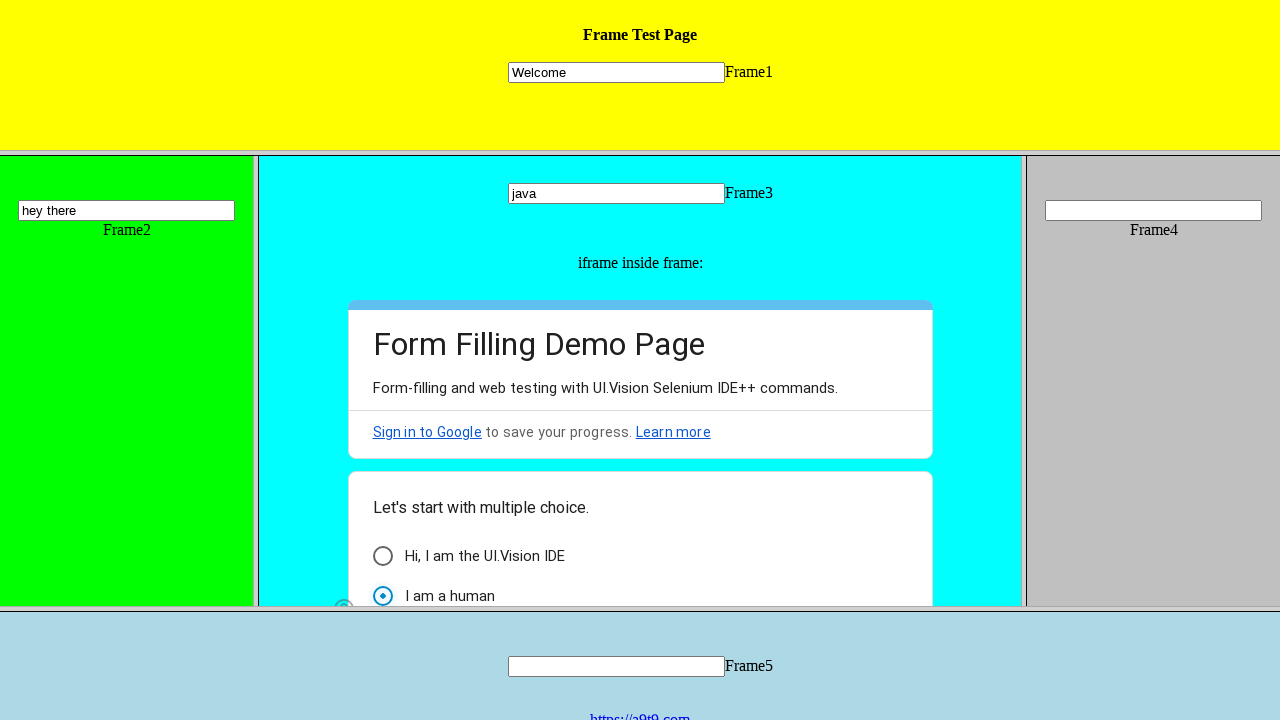

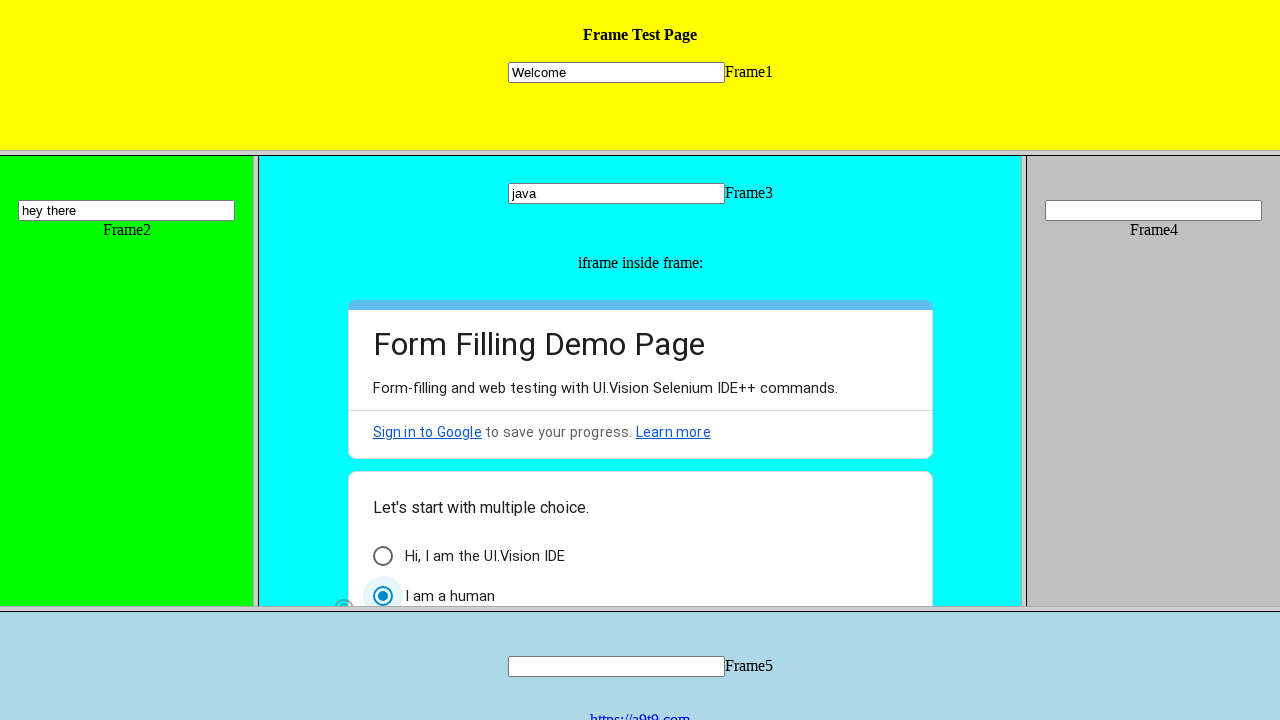